Tests multi-window handling by opening a new tab, extracting text from the second window, and using it to fill a form field in the first window

Starting URL: https://rahulshettyacademy.com/angularpractice/

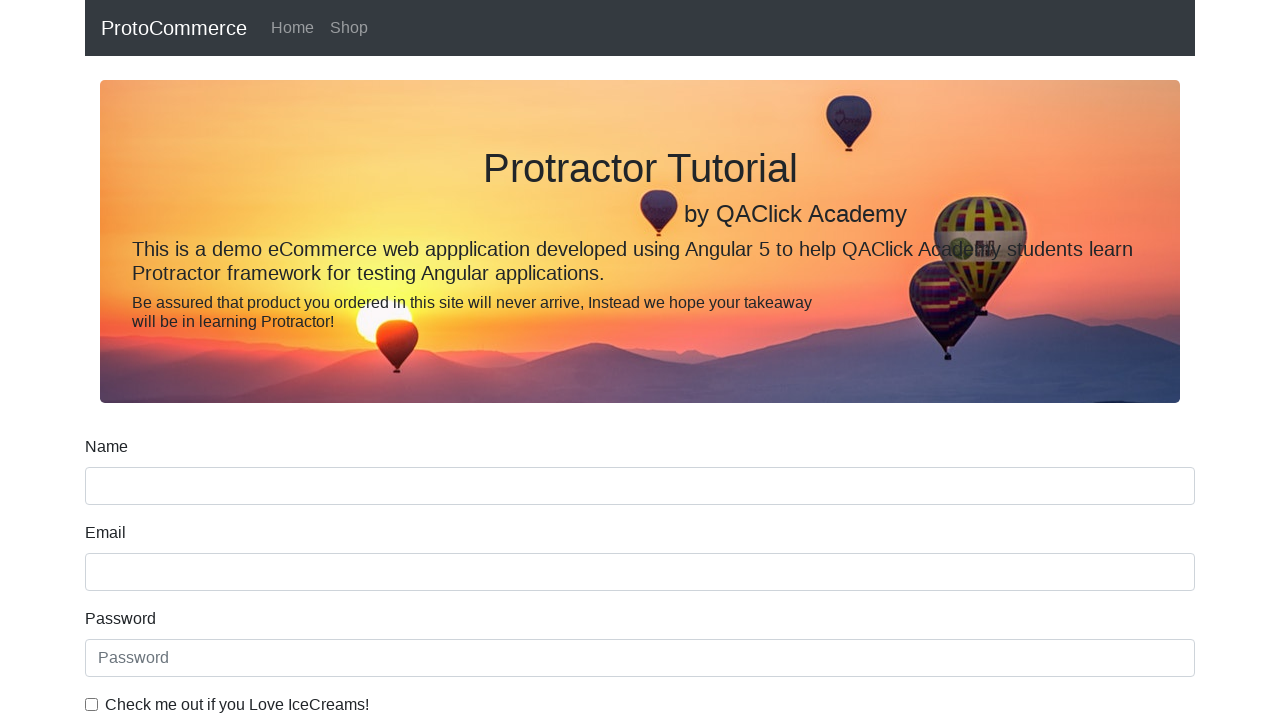

Opened a new tab
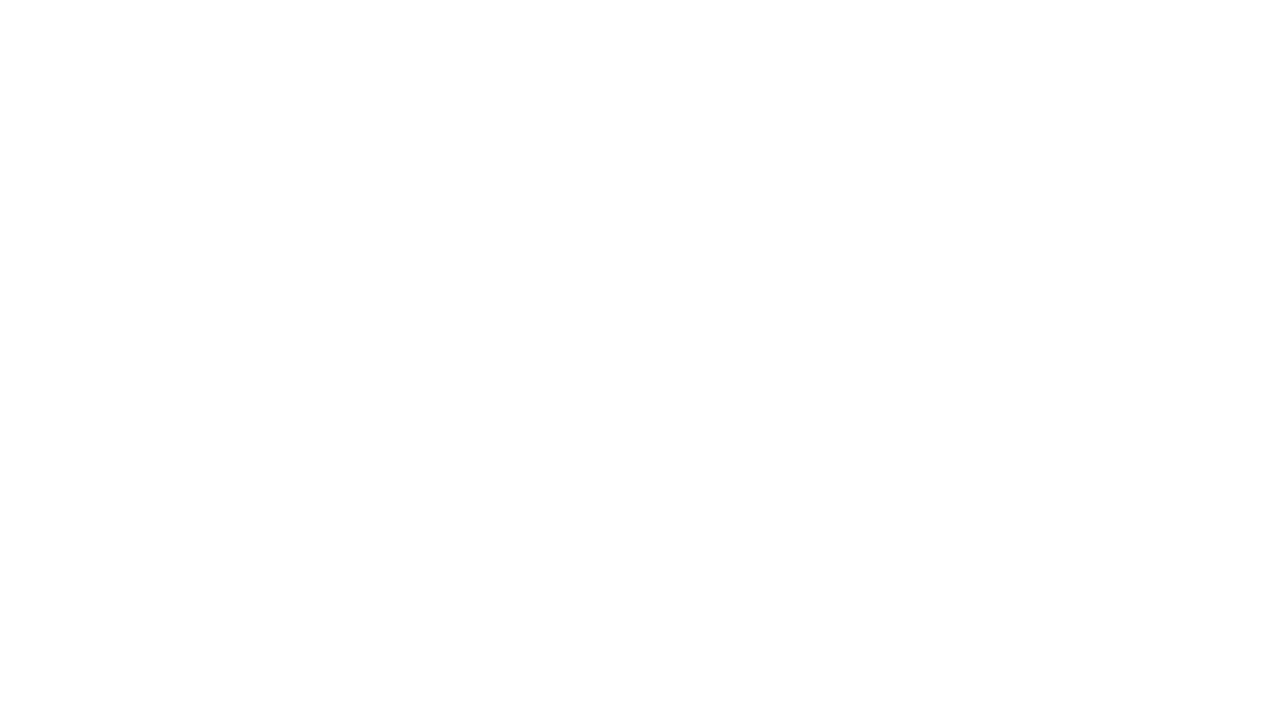

Navigated to https://rahulshettyacademy.com/ in new tab
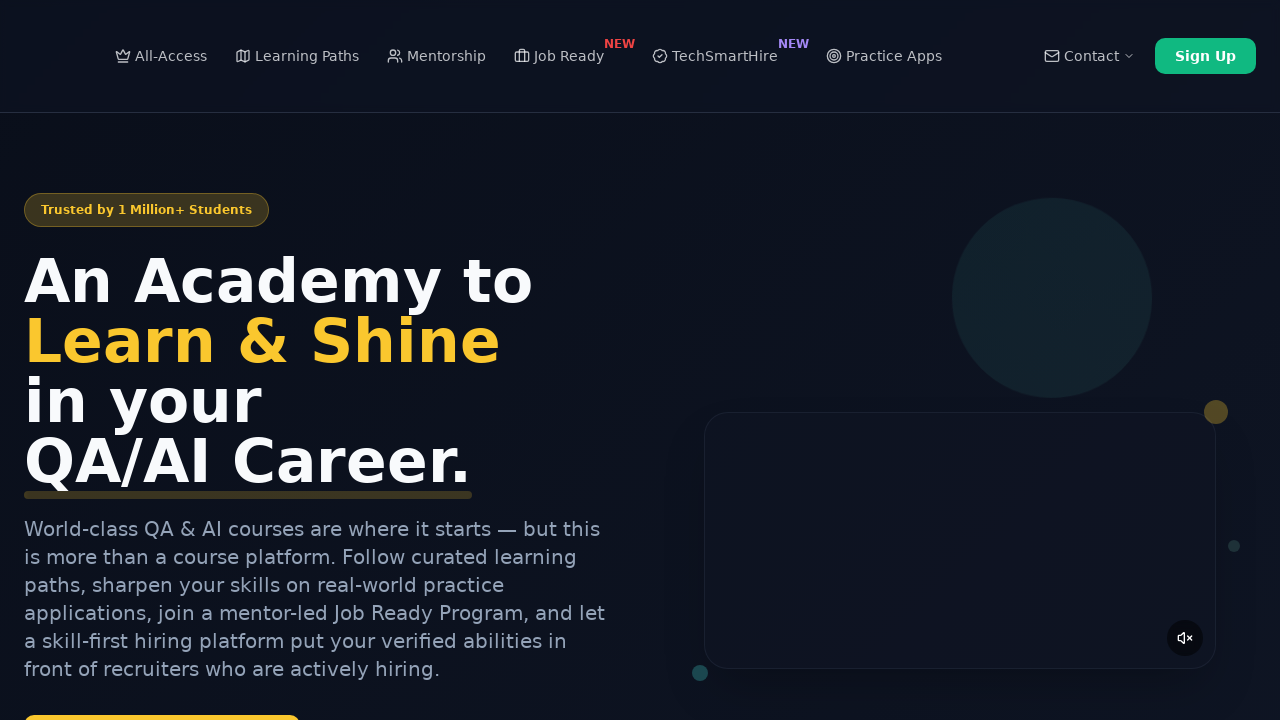

Extracted text from second course link: 'Playwright Testing'
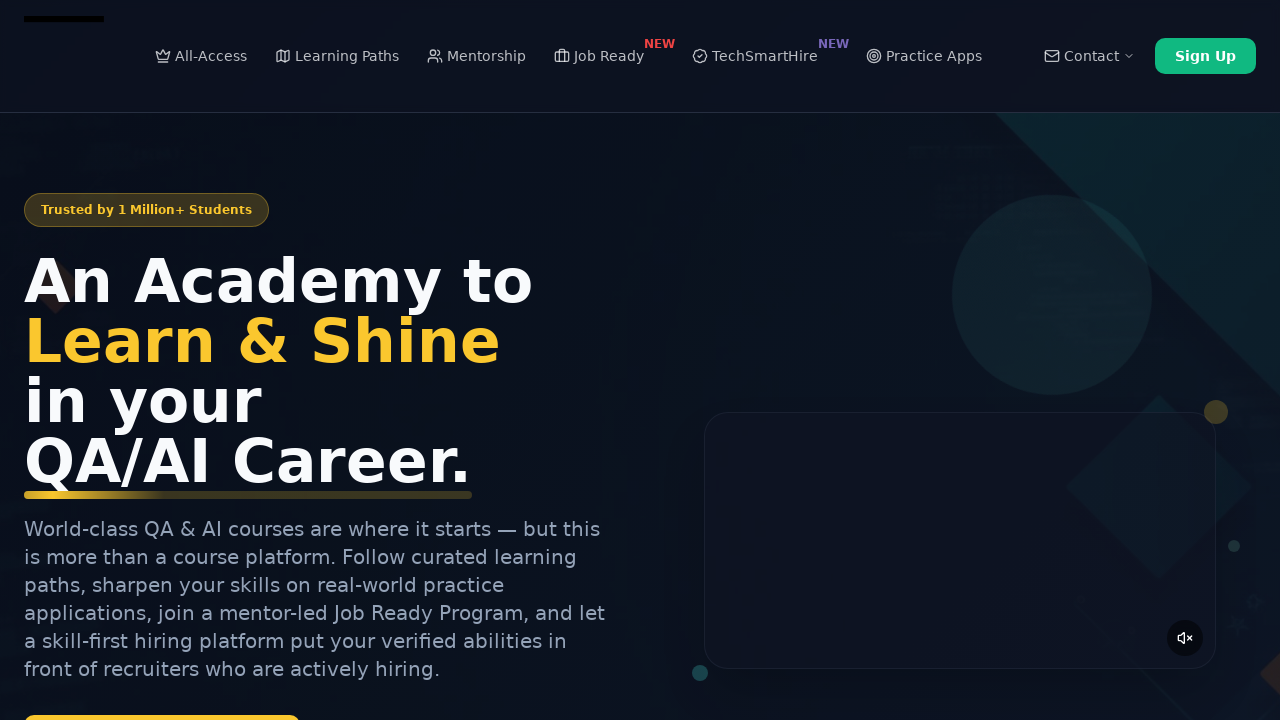

Brought original page to front
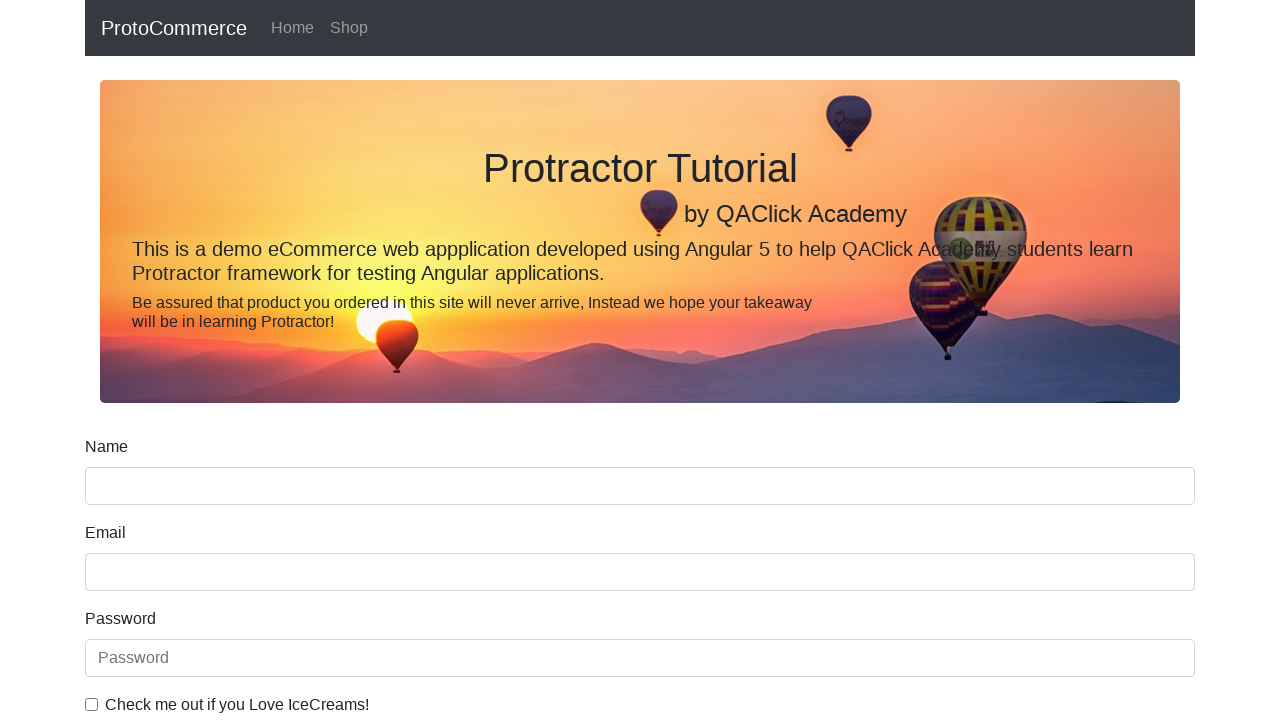

Filled name field with course text: 'Playwright Testing' on [name='name']
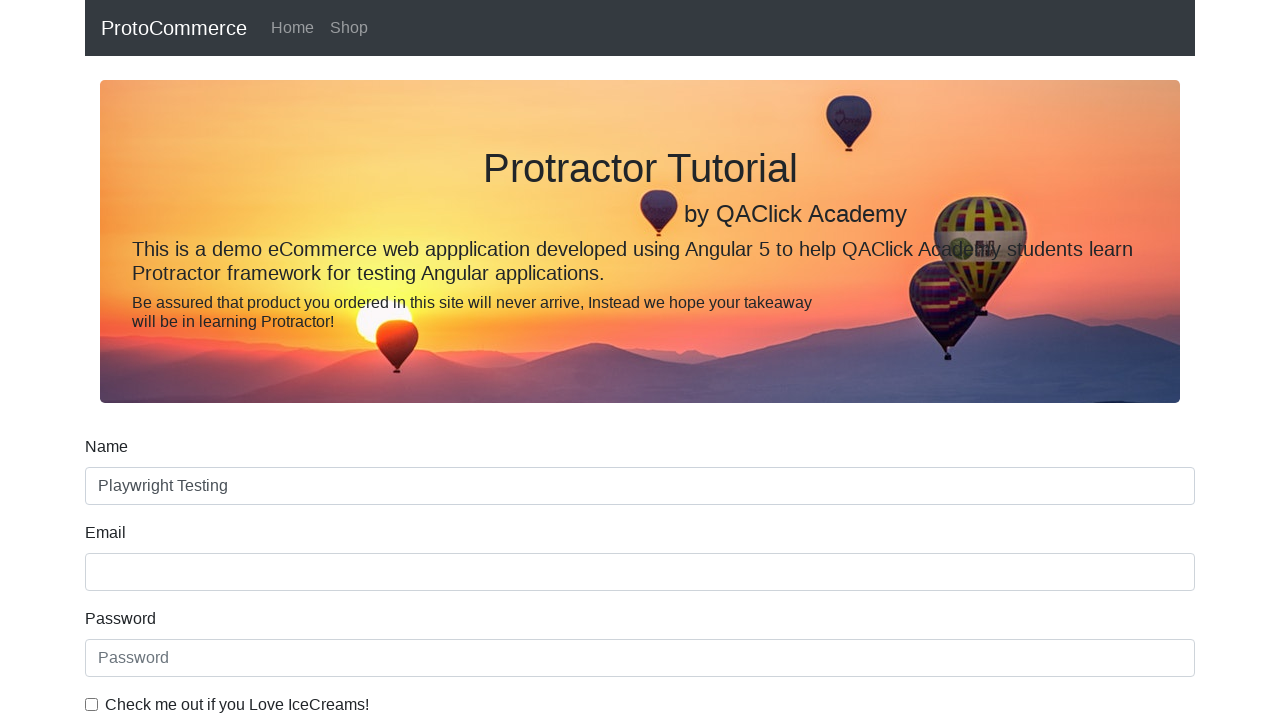

Closed the new tab
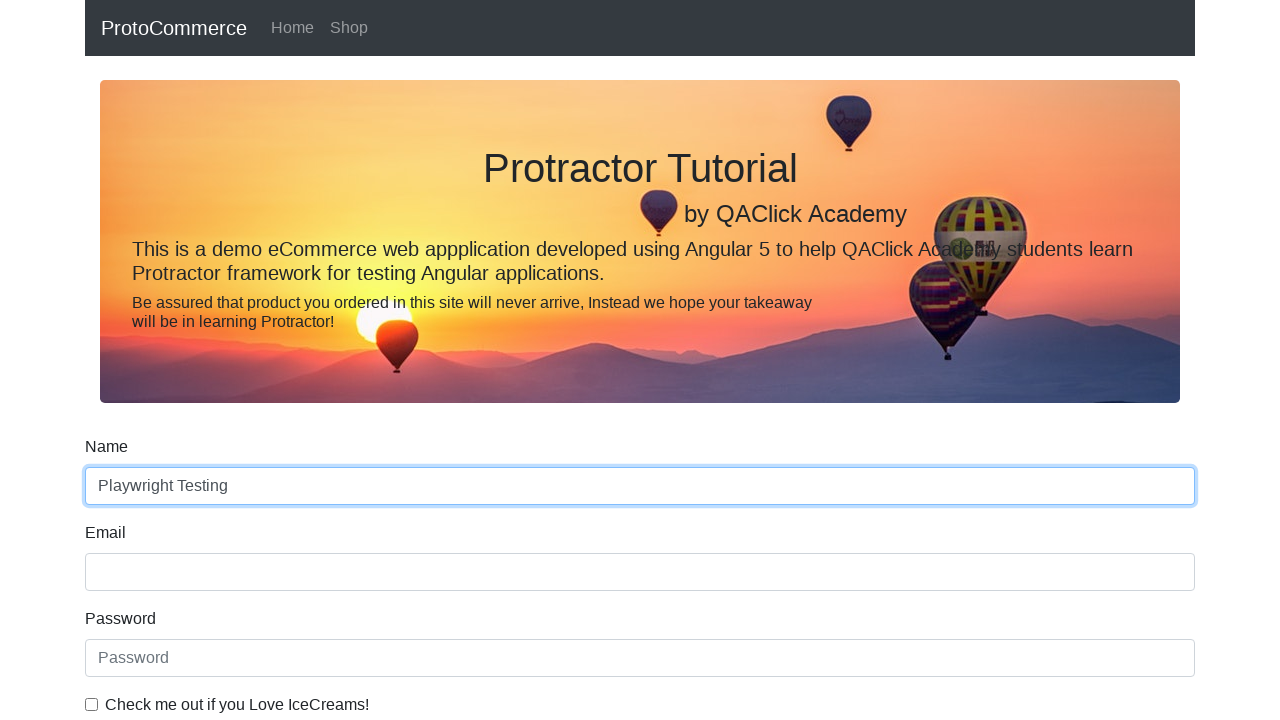

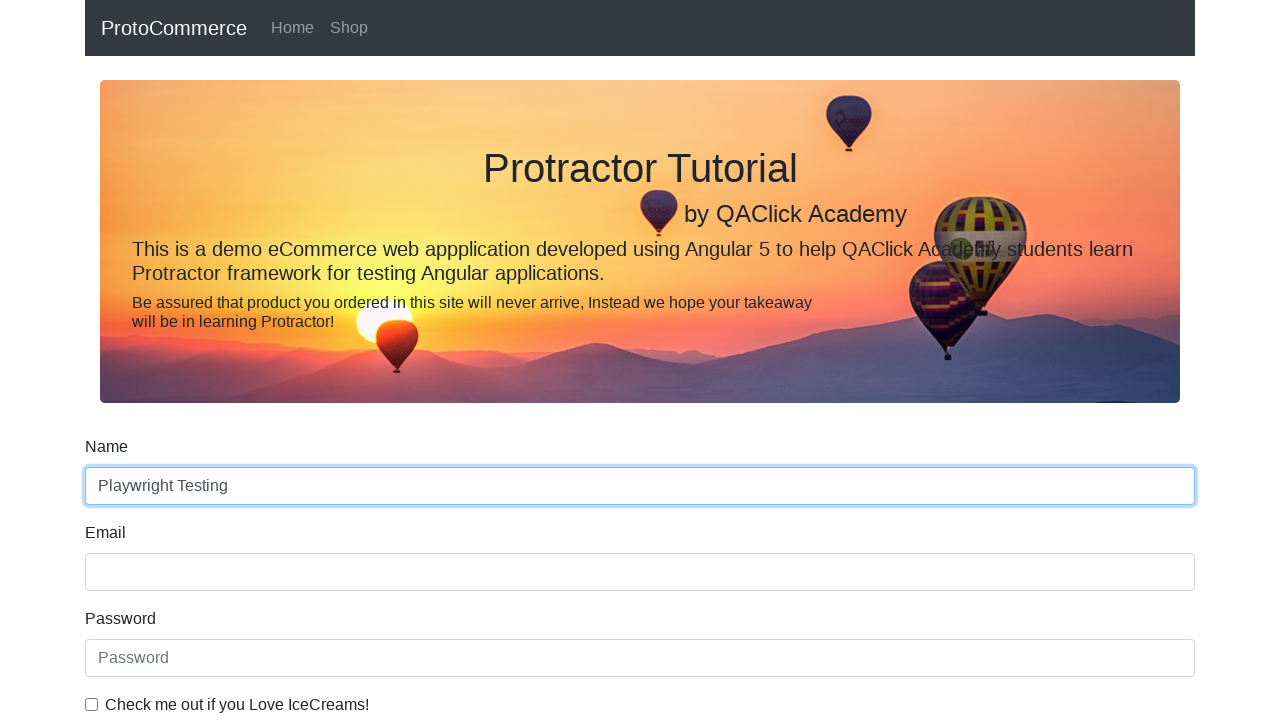